Tests dynamic controls by clicking Remove button and waiting for the success message to appear

Starting URL: http://the-internet.herokuapp.com/dynamic_controls

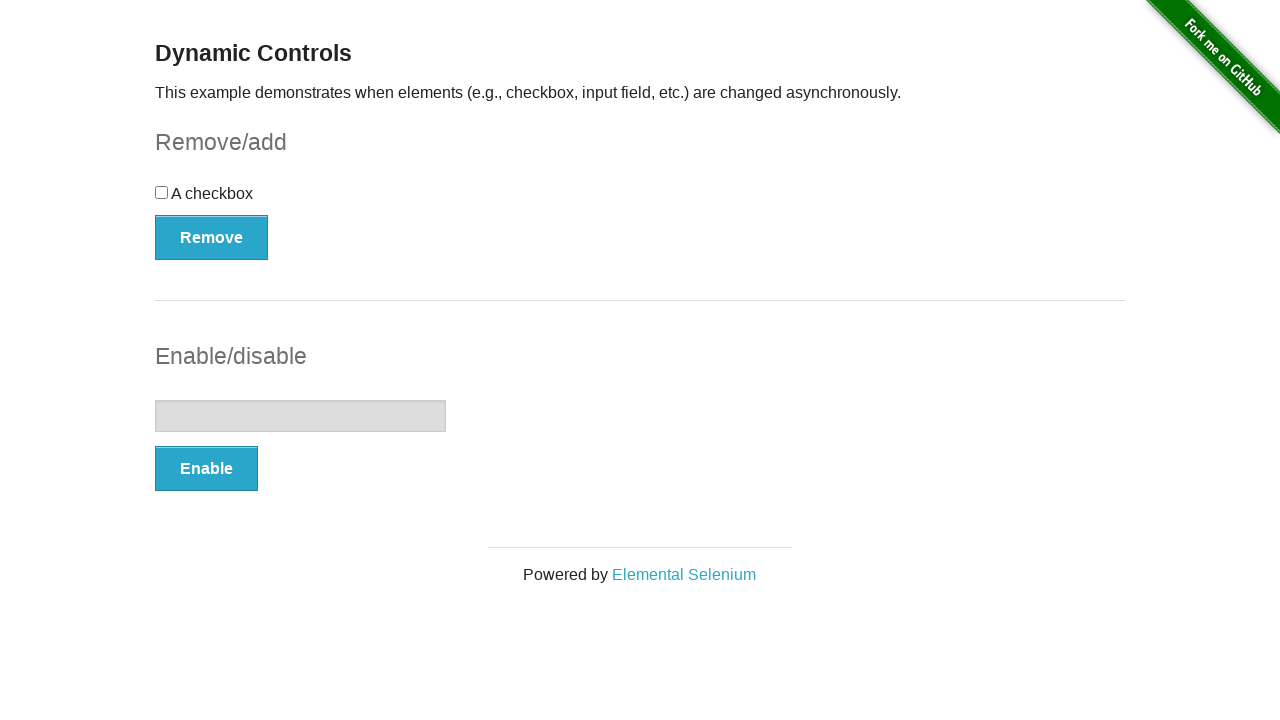

Clicked Remove button at (212, 237) on xpath=//*[.='Remove']
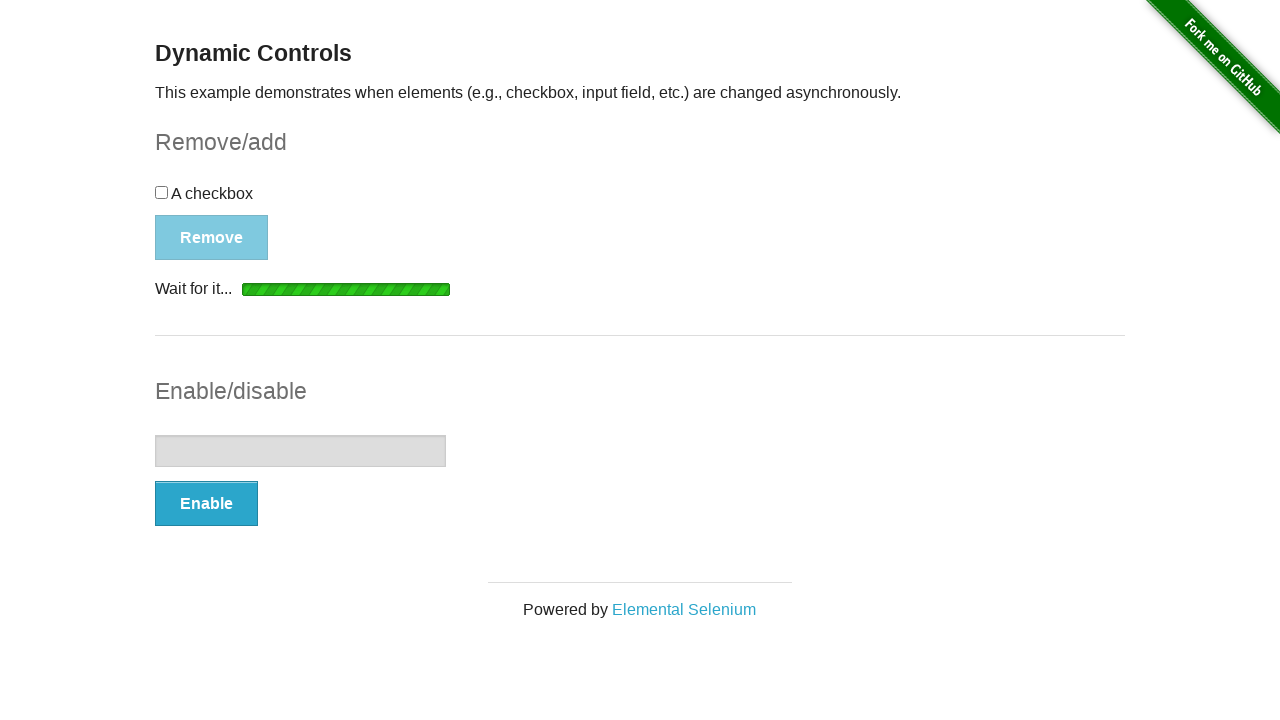

Success message appeared after removing control
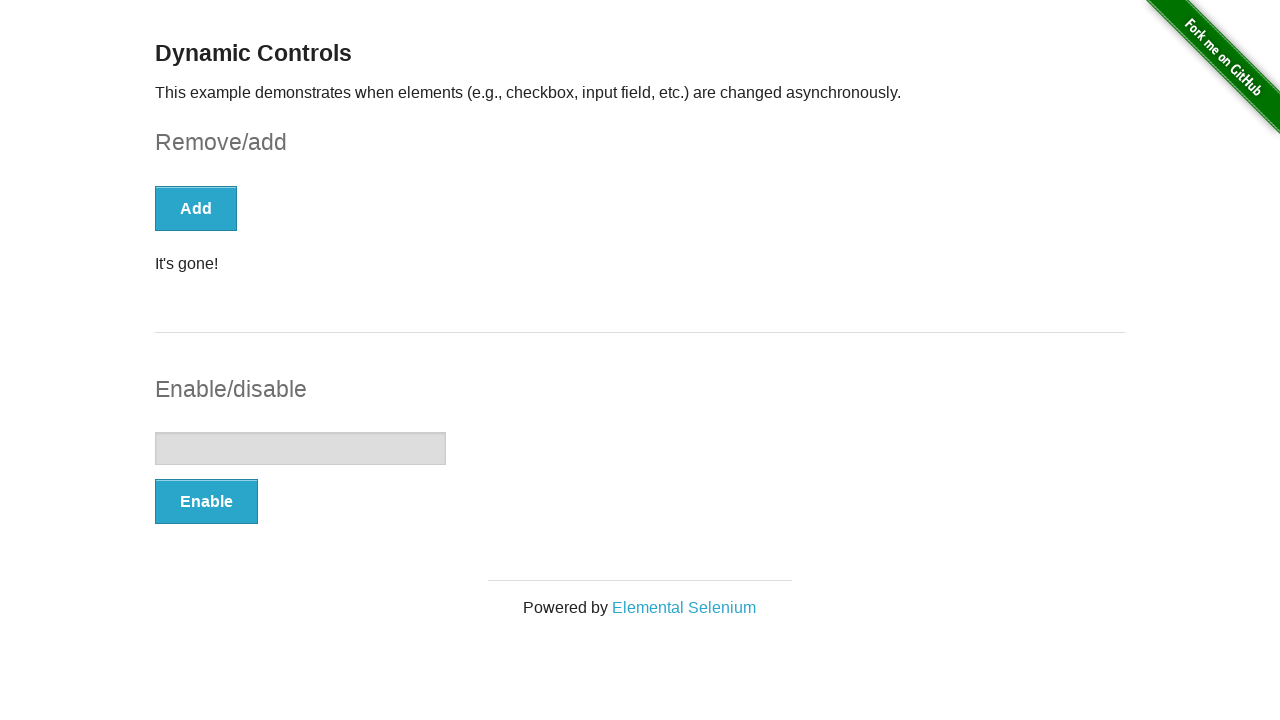

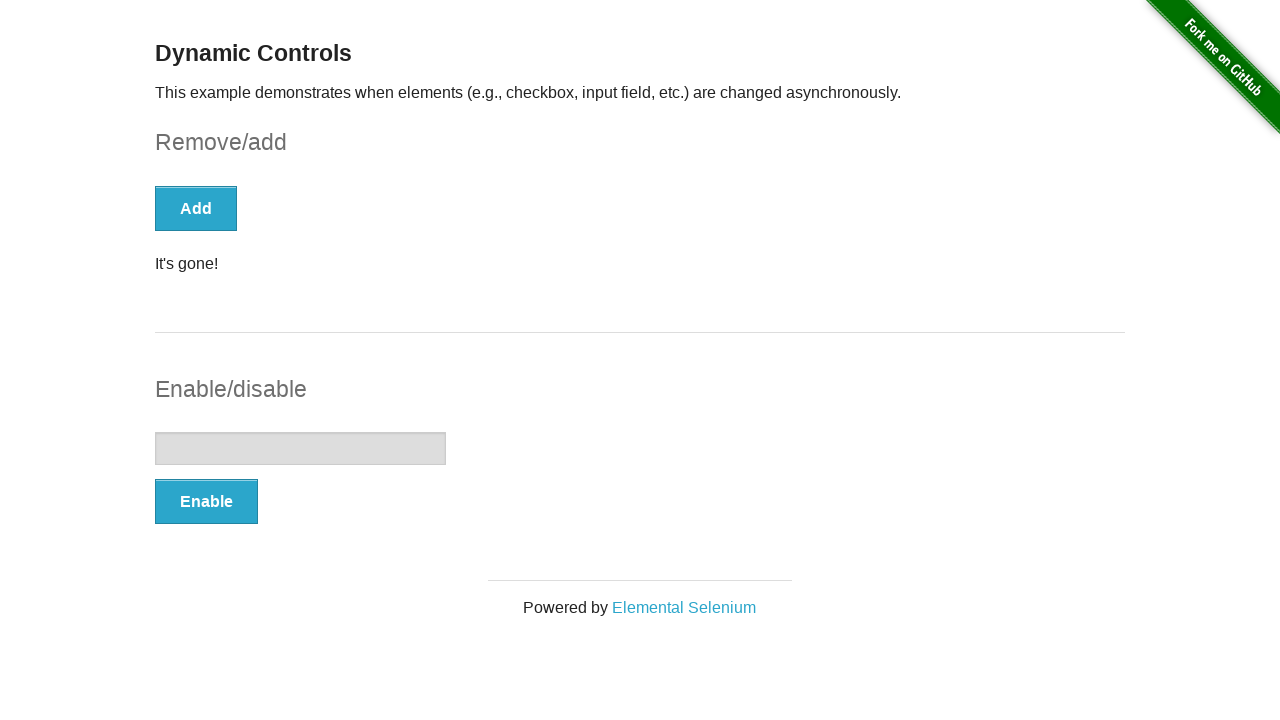